Tests a multi-step form workflow by calculating a mathematical value to find a link, clicking it, then filling out a form with personal information (first name, last name, city, country) and submitting it.

Starting URL: http://suninjuly.github.io/find_link_text

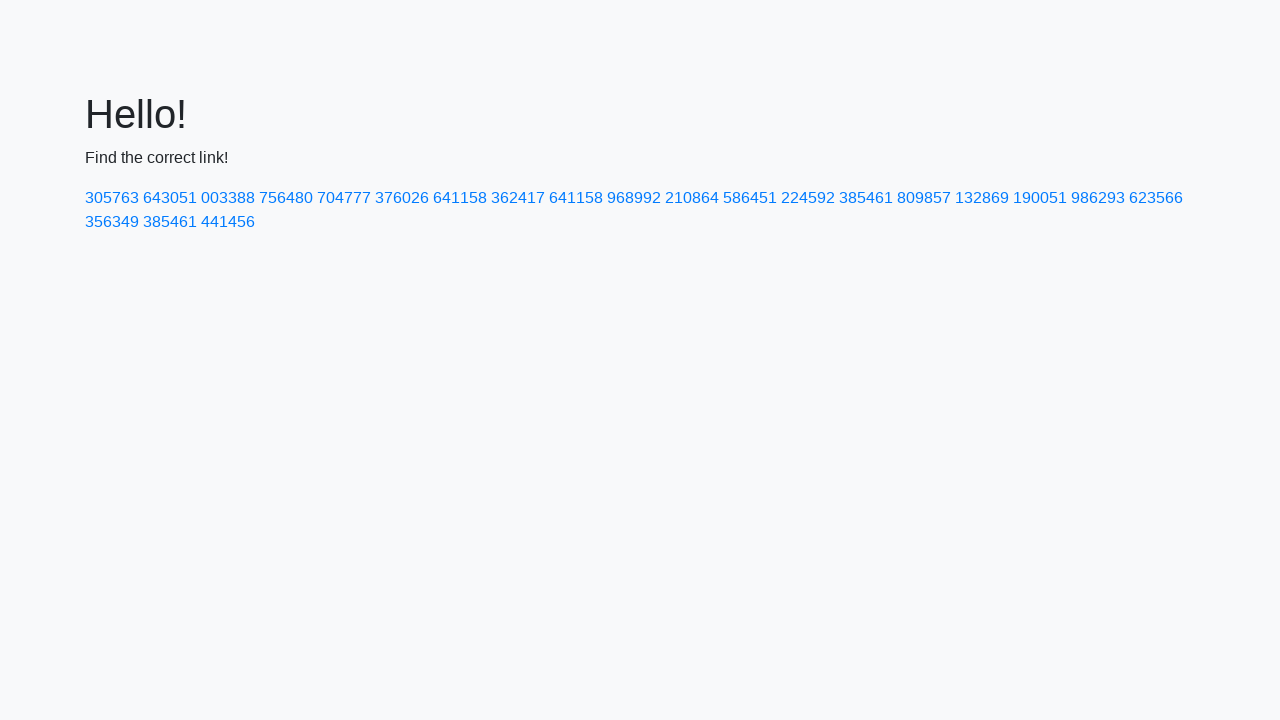

Clicked link with calculated text value '224592' at (808, 198) on text=224592
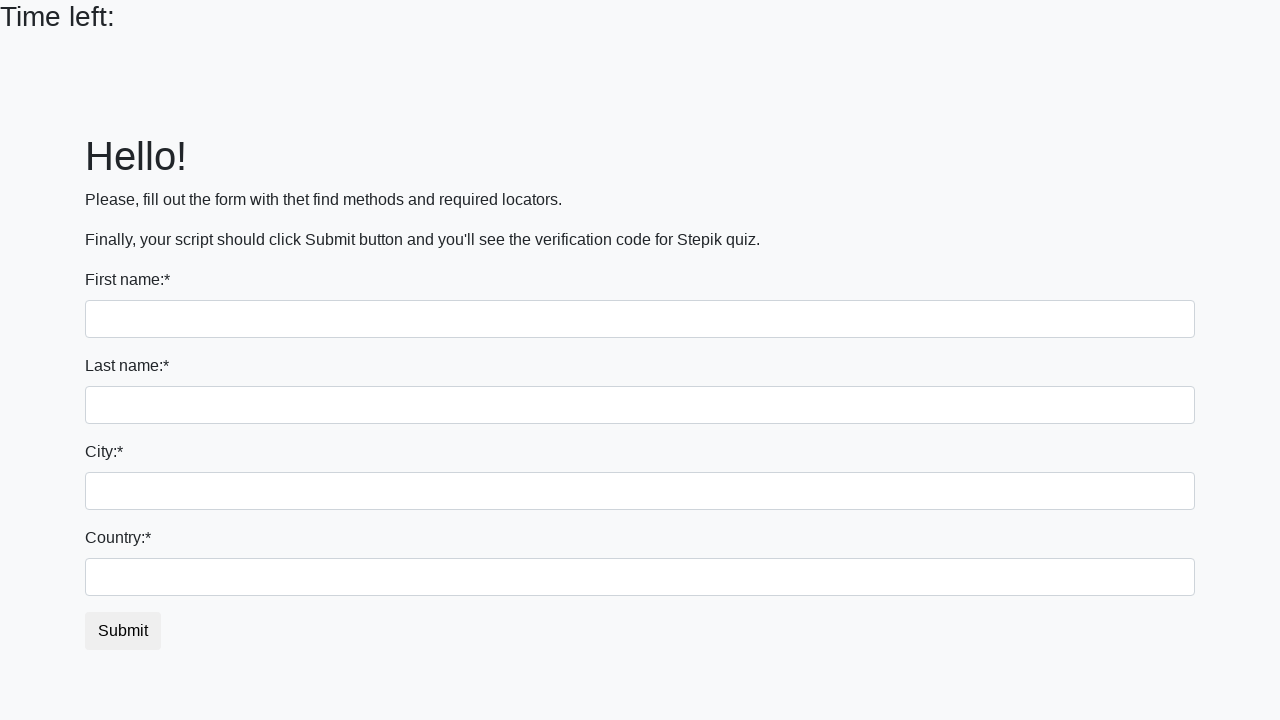

Filled first name field with 'Ivan' on input
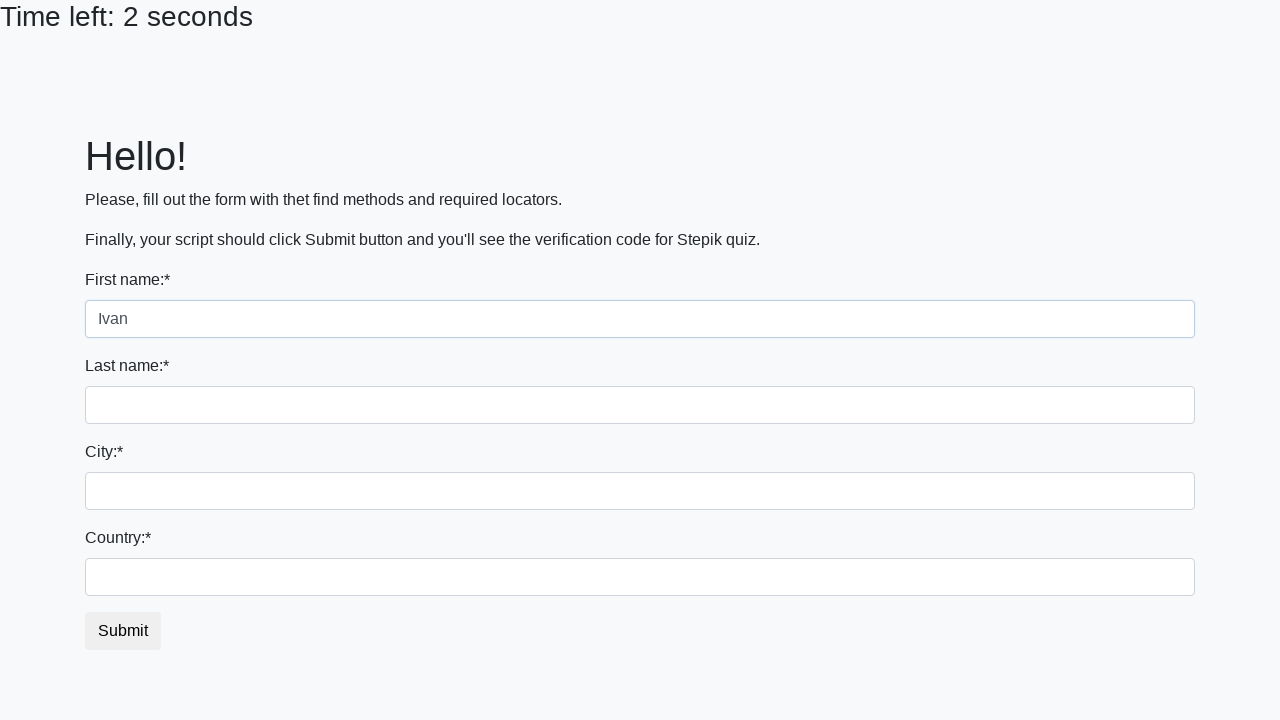

Filled last name field with 'Petrov' on input[name='last_name']
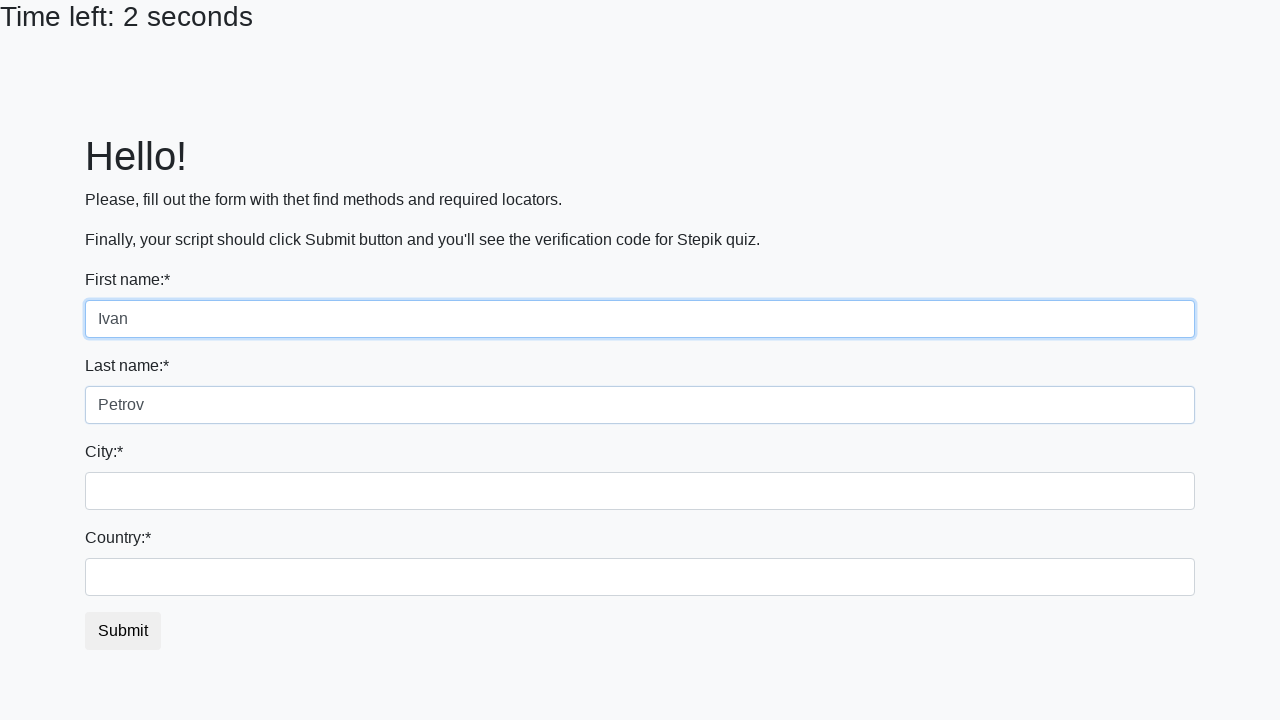

Filled city field with 'Smolensk' on .city
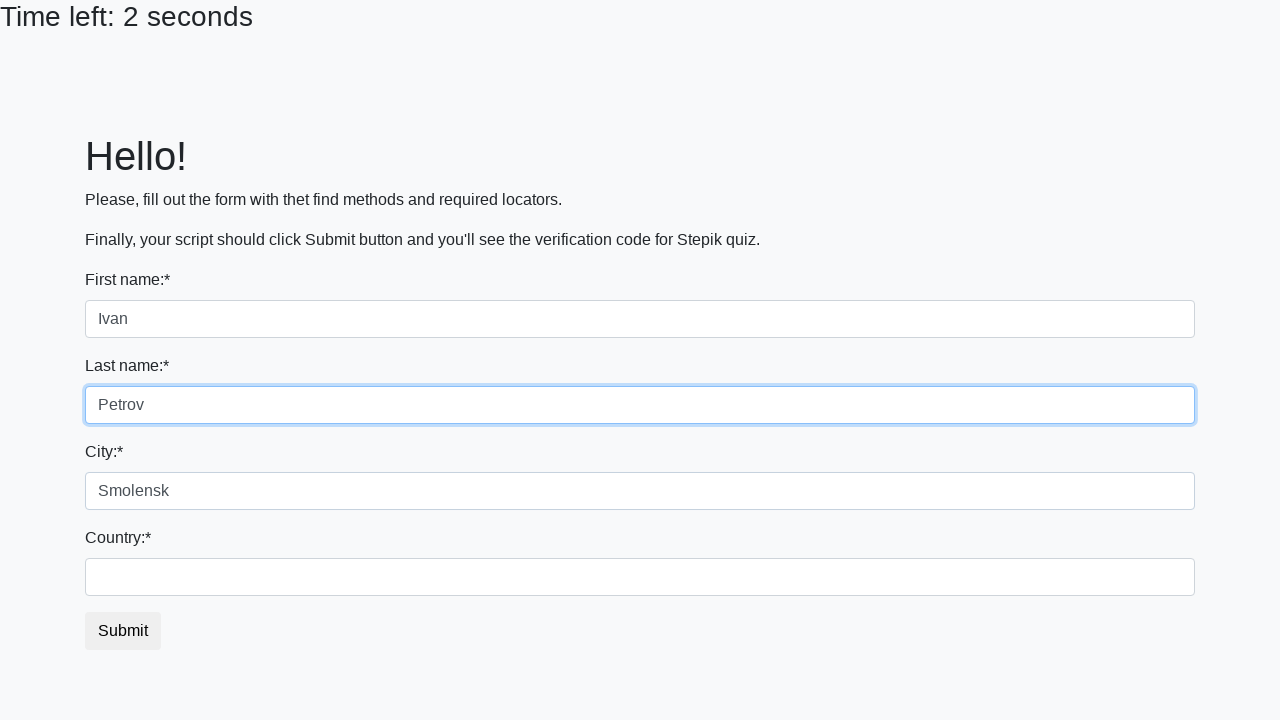

Filled country field with 'Russia' on #country
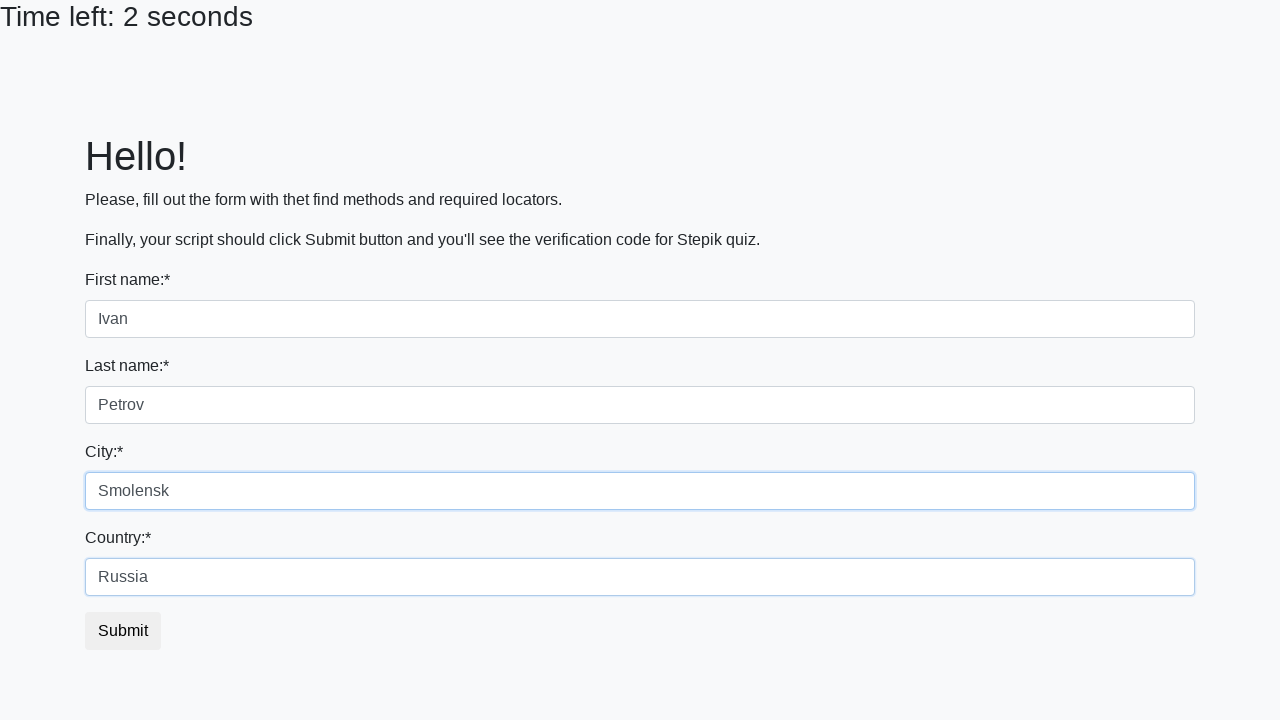

Clicked submit button to complete form submission at (123, 631) on button.btn
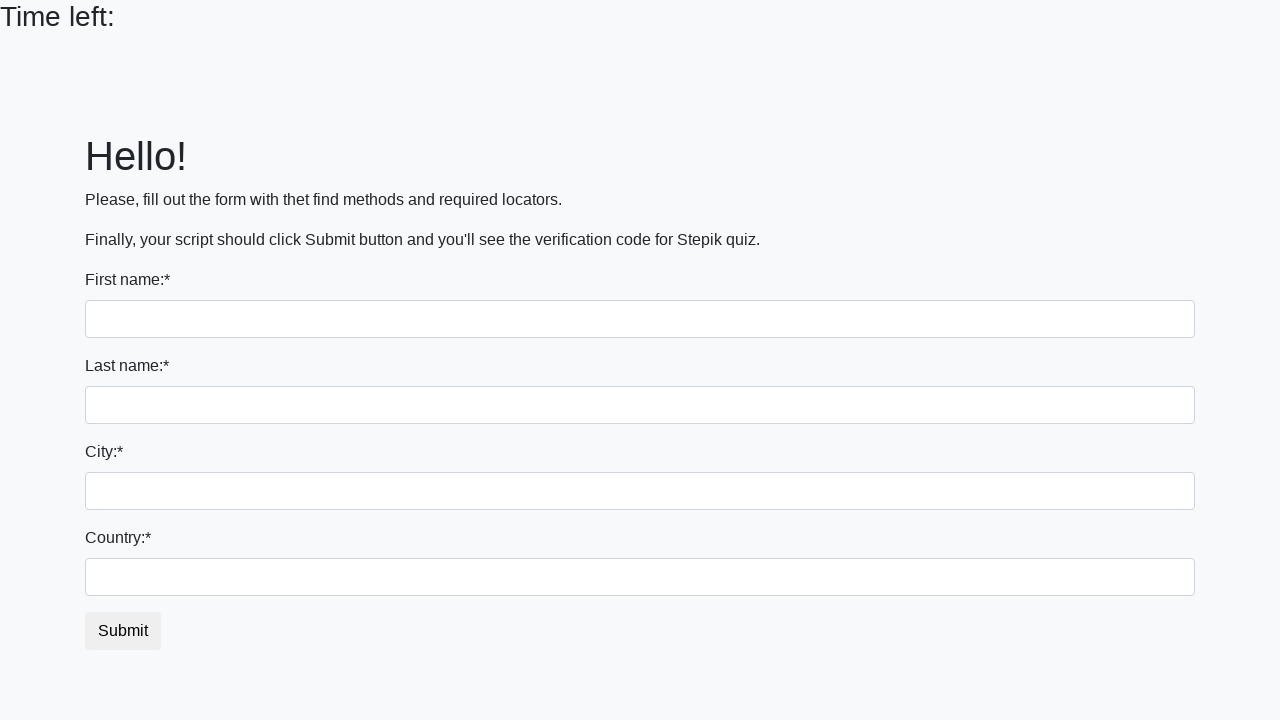

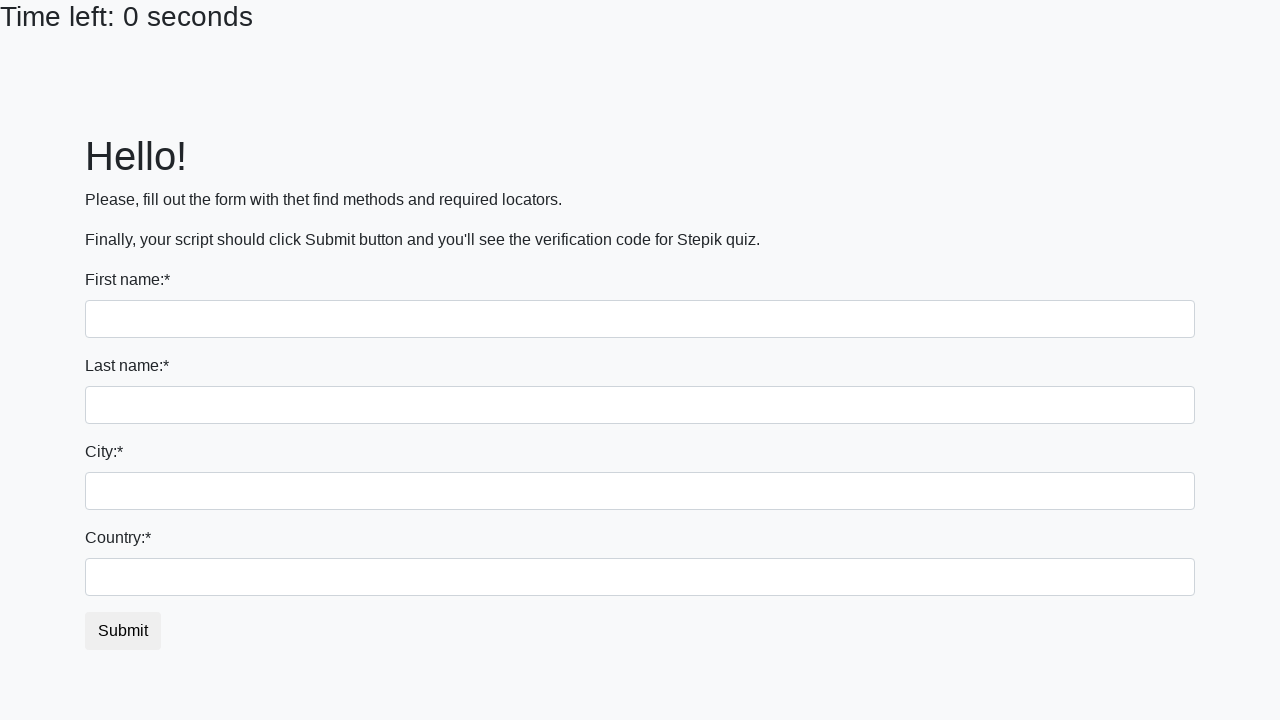